Navigates to a CSDN blog page and verifies that article links are present on the page

Starting URL: https://blog.csdn.net/lzw_java?type=blog

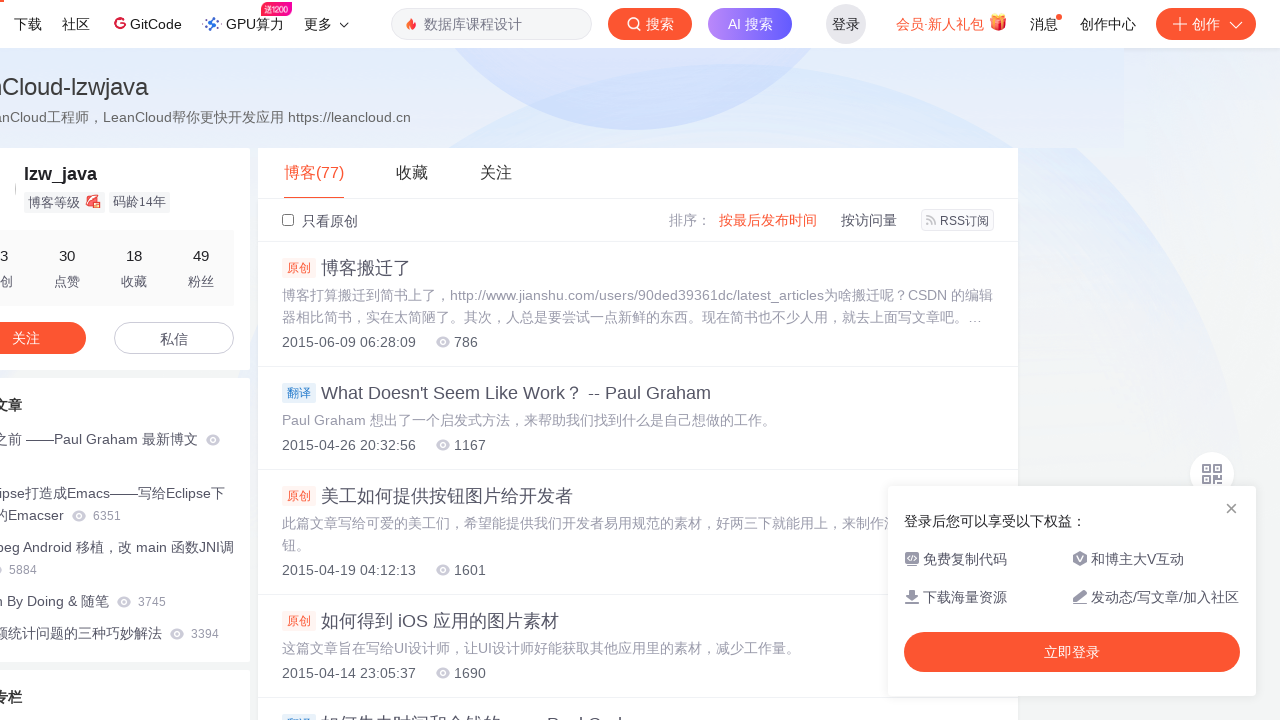

Waited for links to be attached to the page
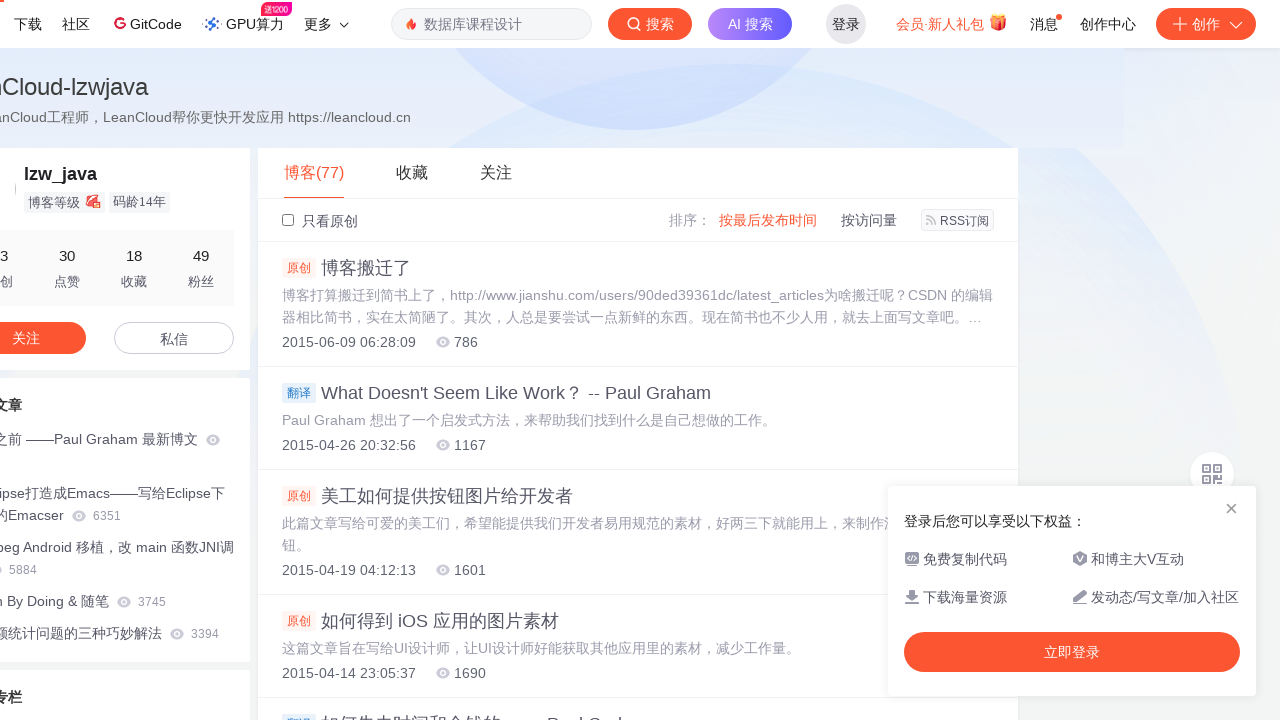

Verified that article links with blog.csdn.net URLs are present on the page
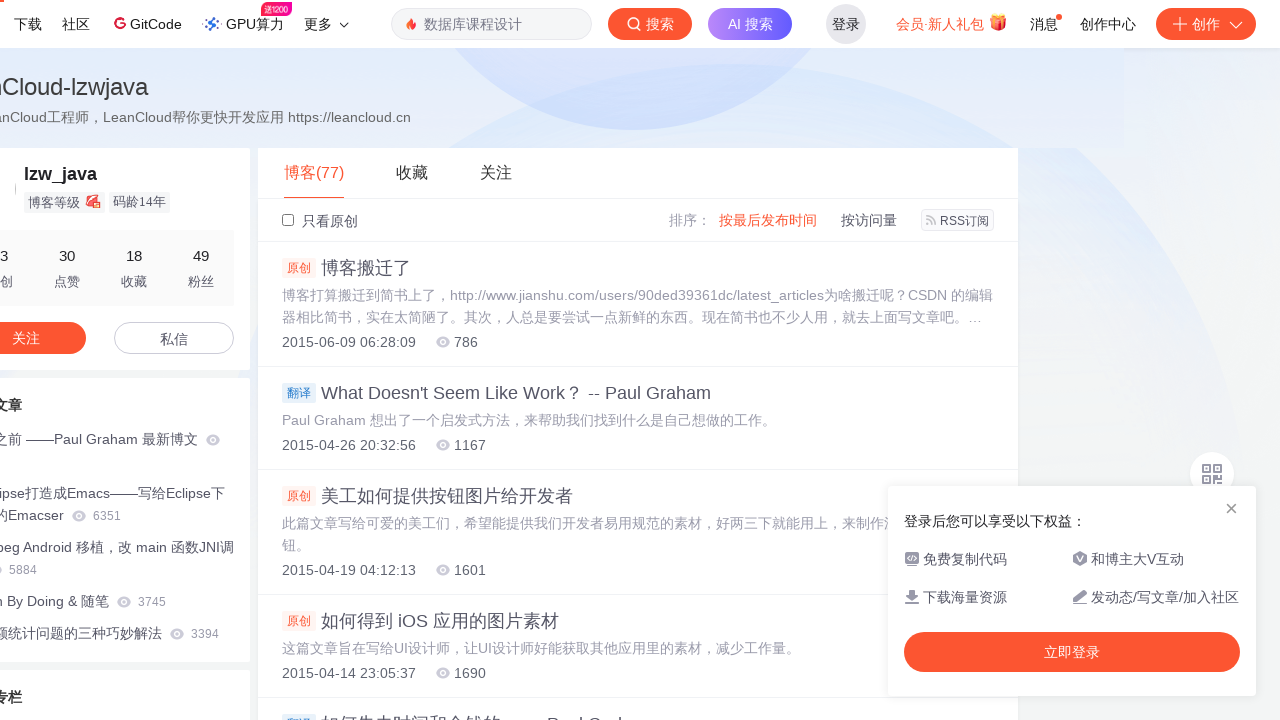

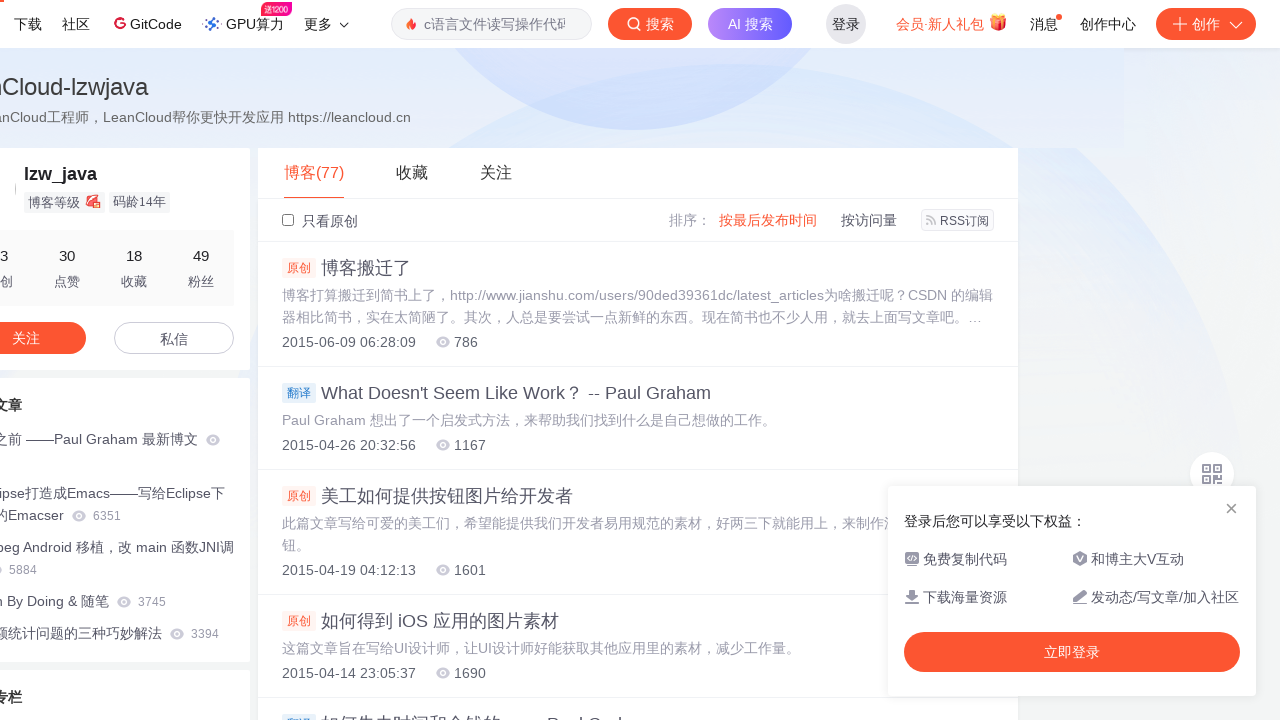